Tests Baidu mobile search by entering a search query in the search field

Starting URL: http://m.baidu.com

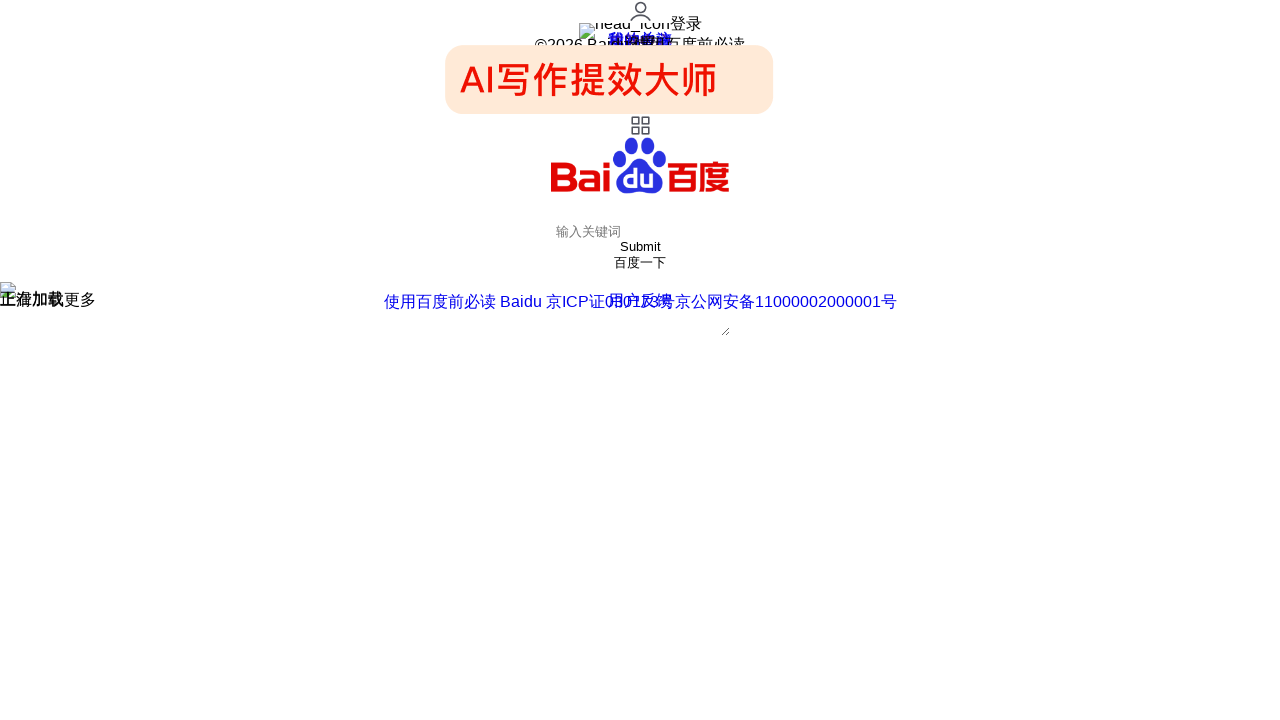

Filled Baidu mobile search field with '手机模式' on input[name='word']
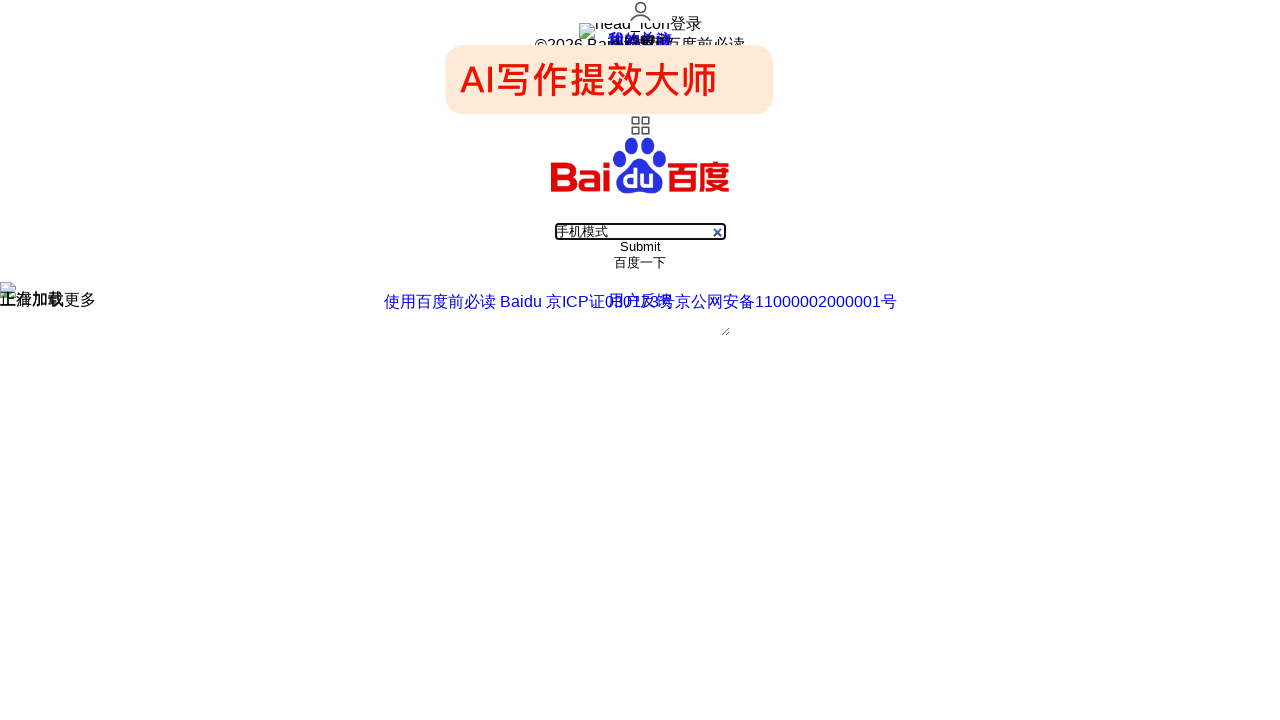

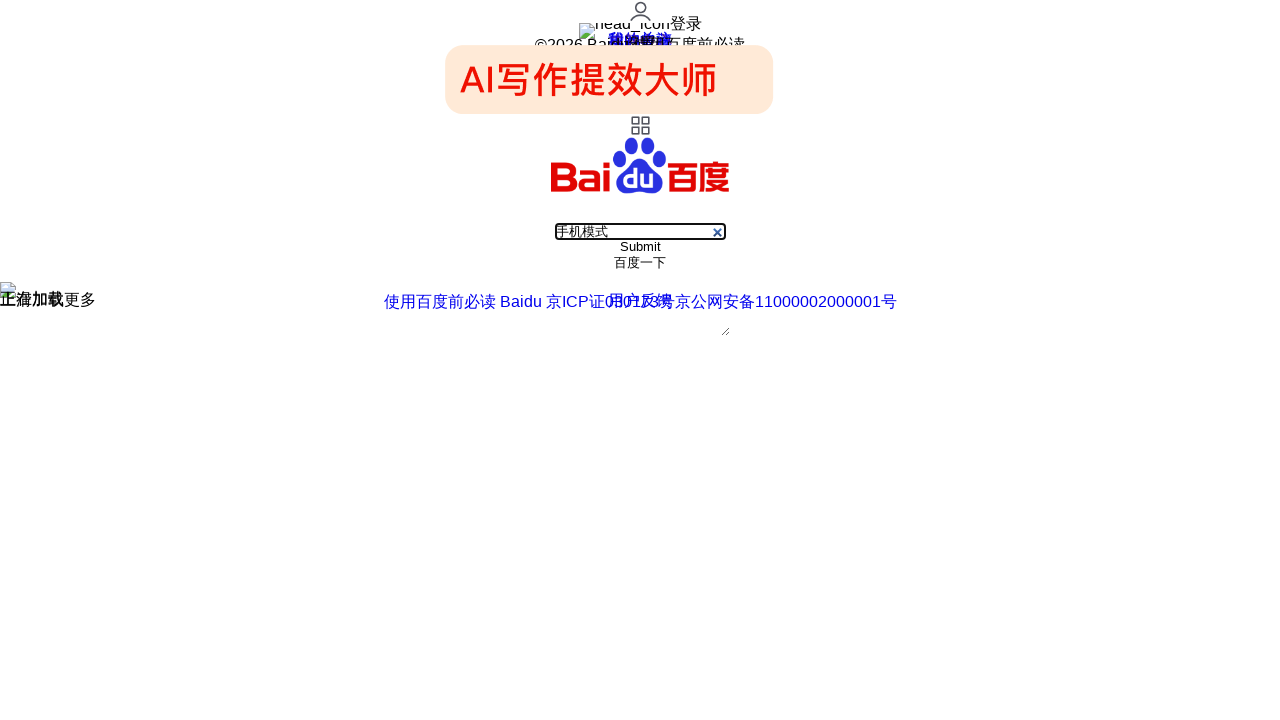